Tests the web table form by clicking the add button, filling in all form fields (first name, last name, email, age, salary, department), and submitting the form. This is a parameterized test that runs with multiple data sets.

Starting URL: https://demoqa.com/webtables

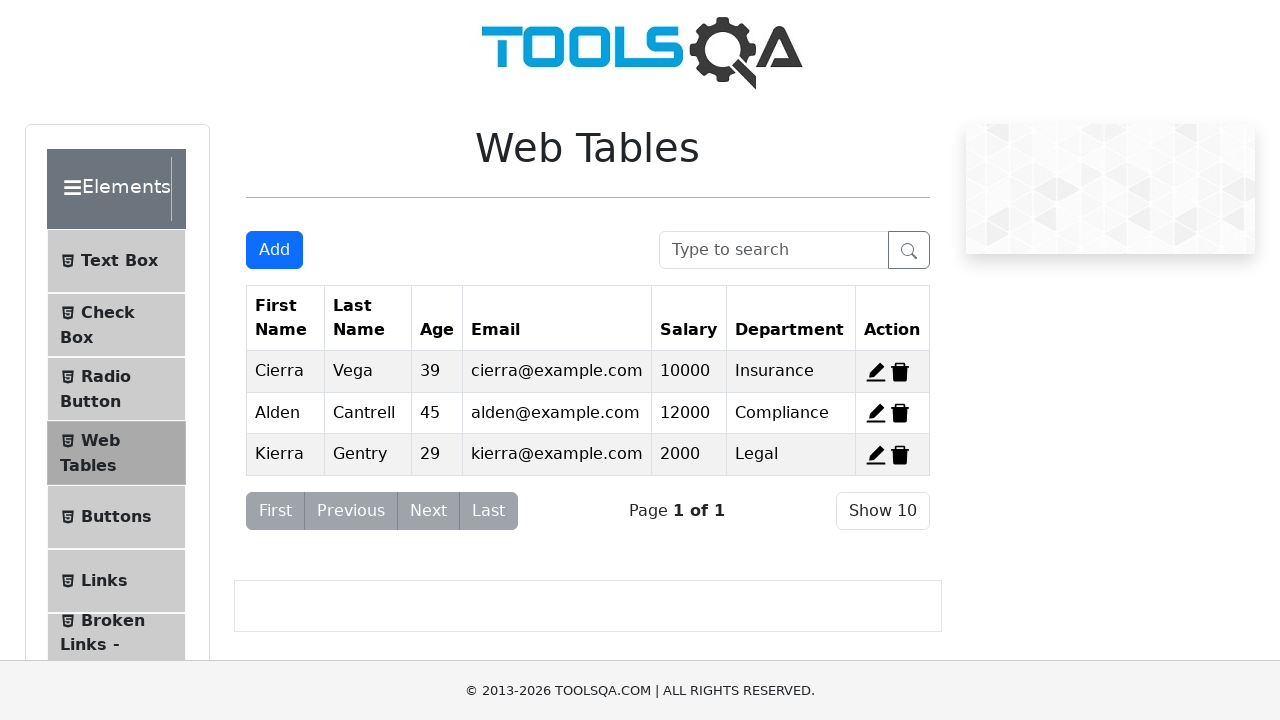

Clicked add new record button to open the form at (274, 250) on #addNewRecordButton
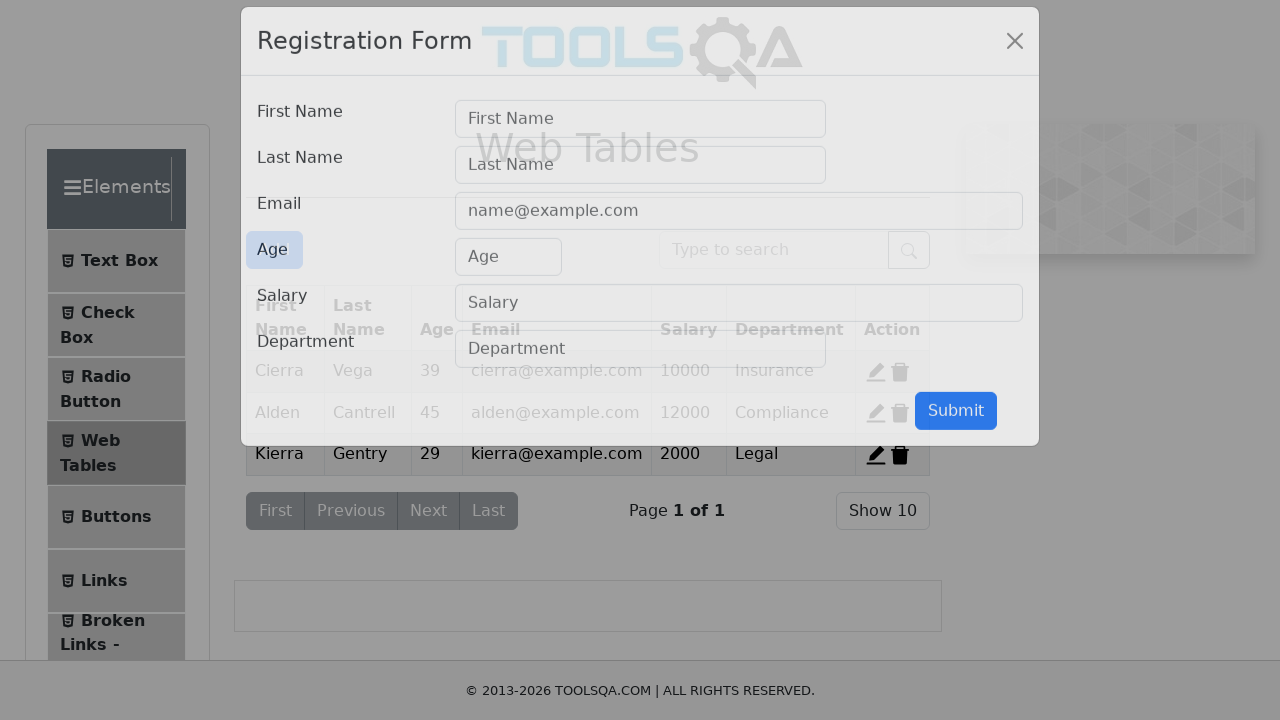

Filled first name field with 'Satoru' on #firstName
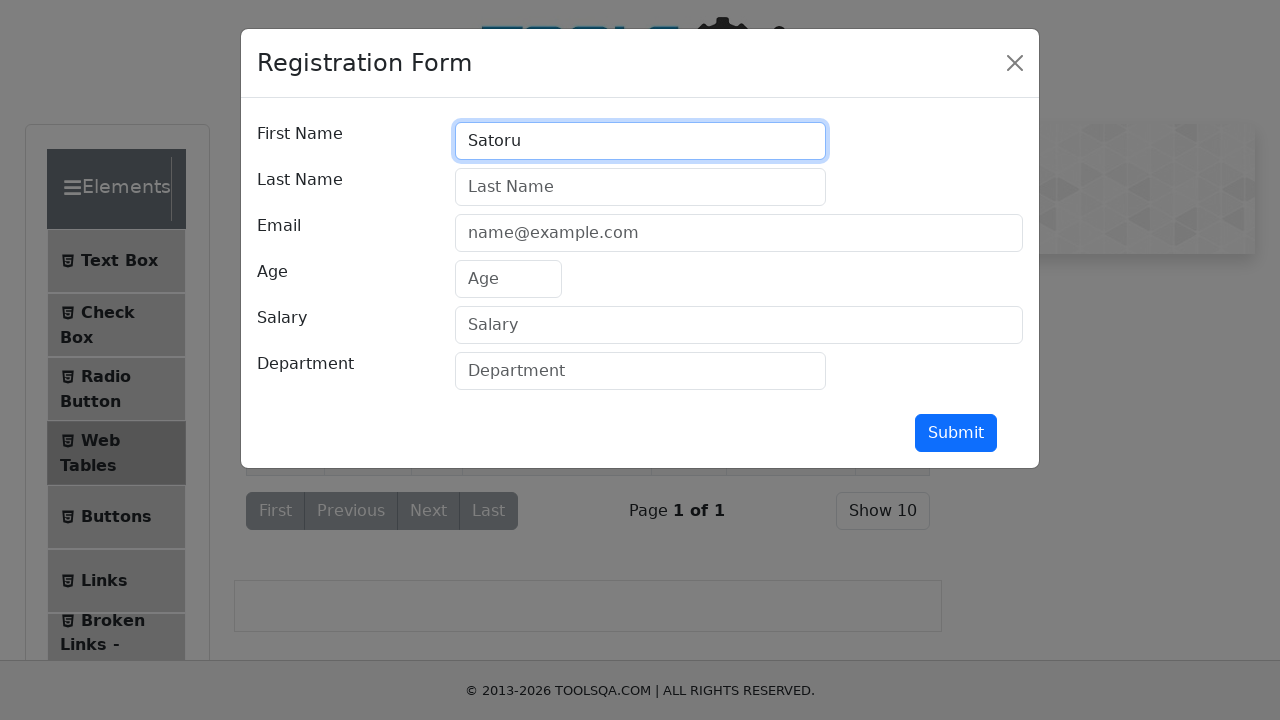

Filled last name field with 'Gojo' on #lastName
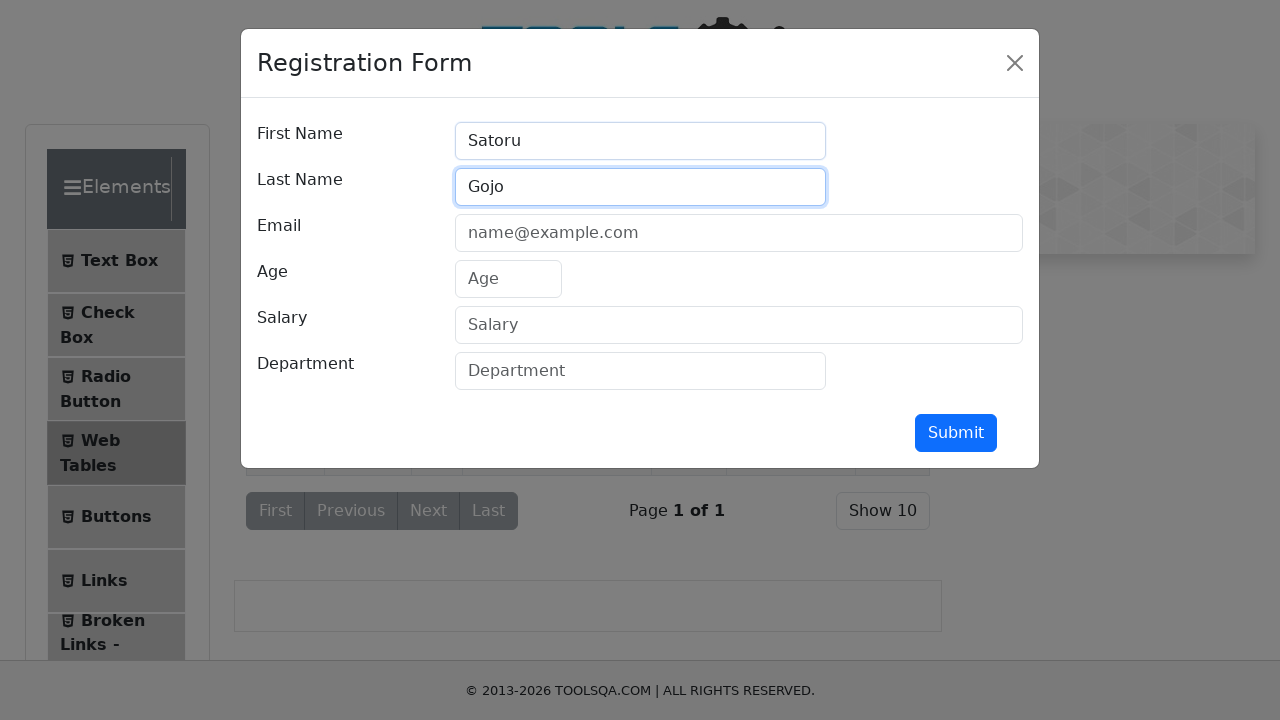

Filled email field with 'satoru6969@gmail.com' on #userEmail
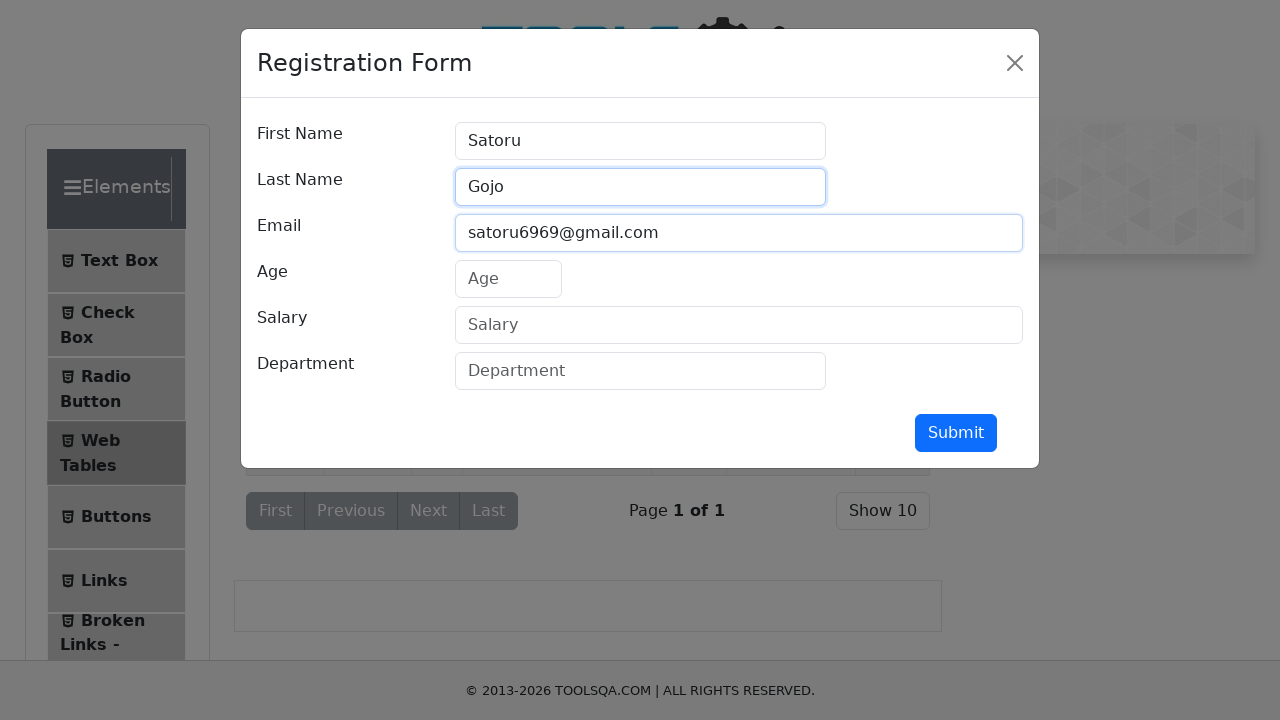

Filled age field with '150' on #age
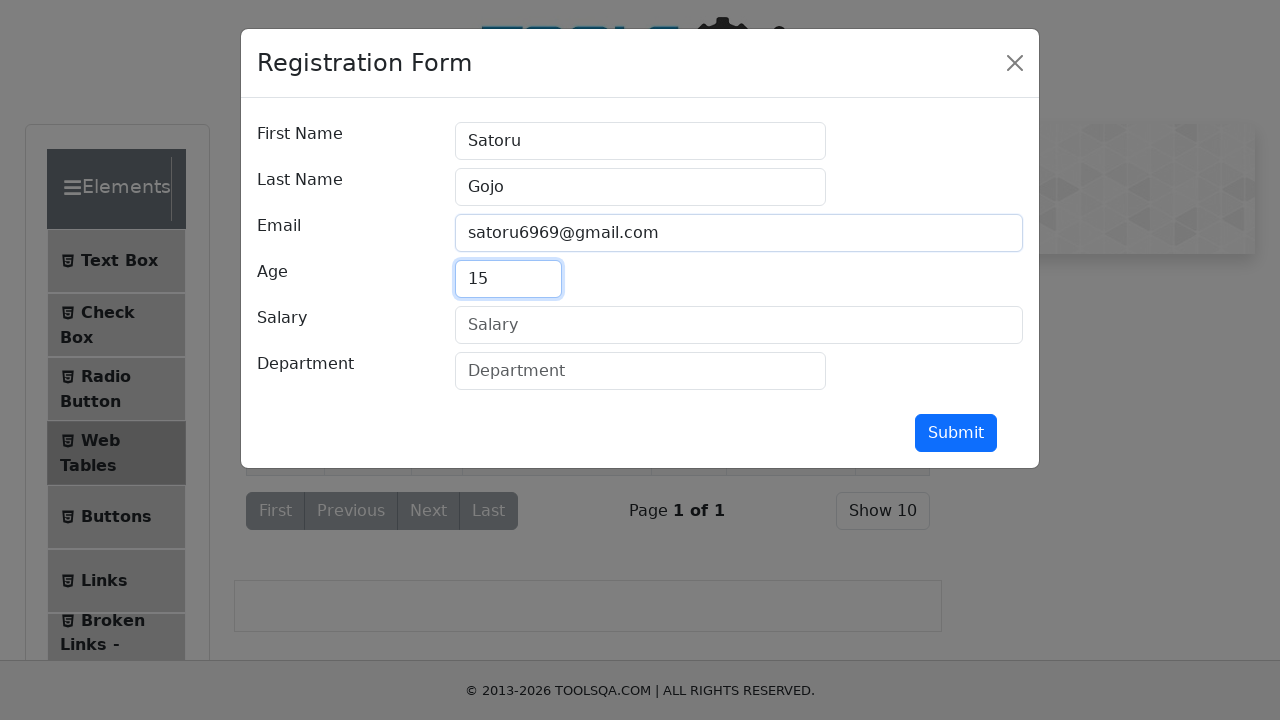

Filled salary field with '3000000' on #salary
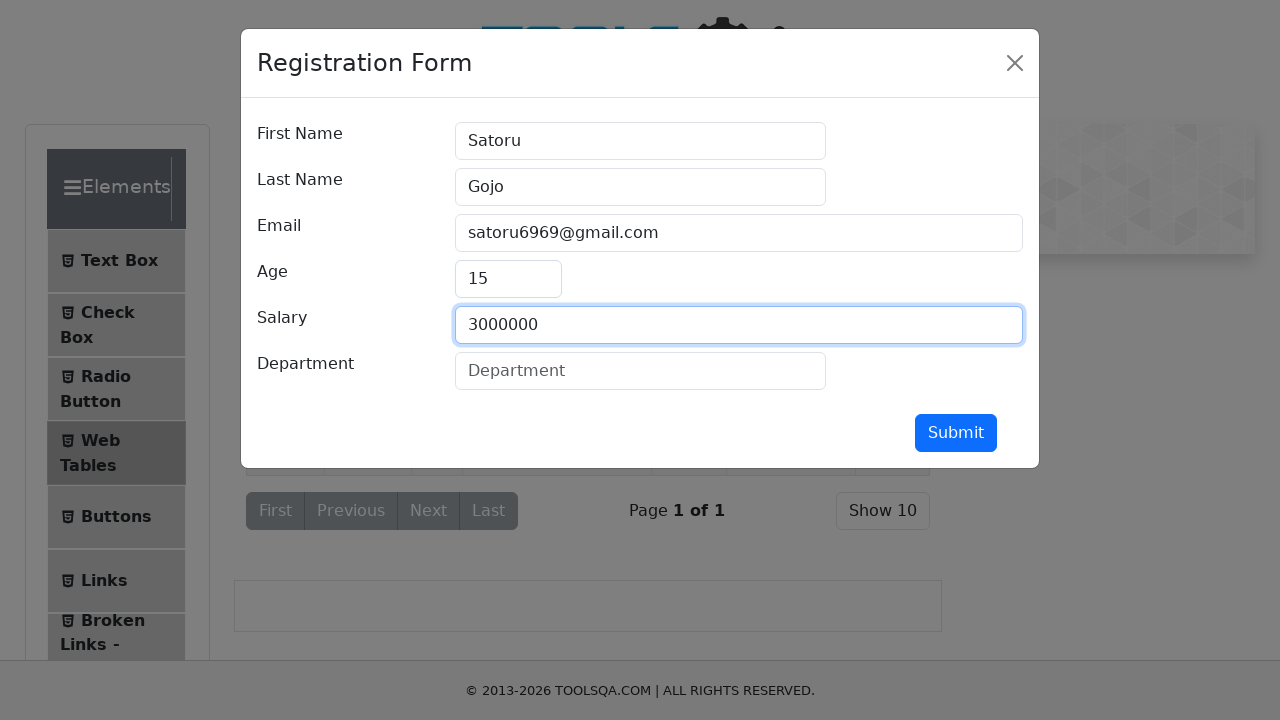

Filled department field with 'Product' on #department
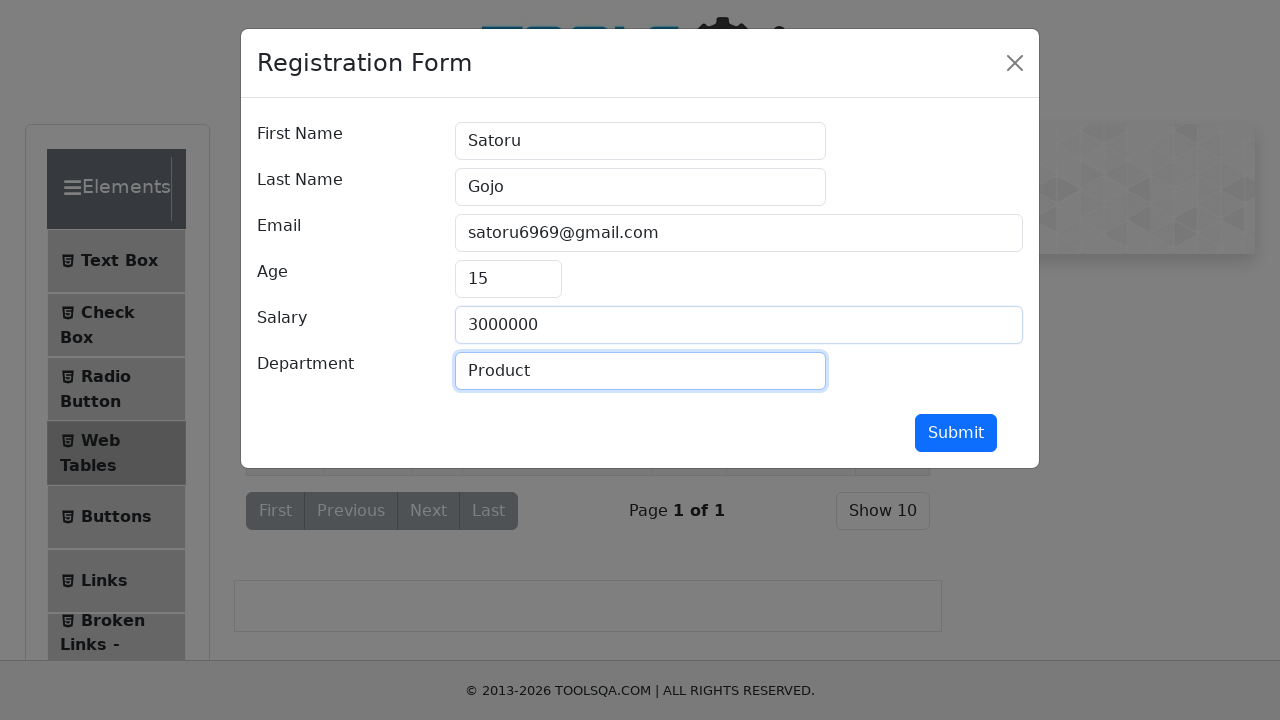

Clicked submit button to submit the form at (956, 433) on #submit
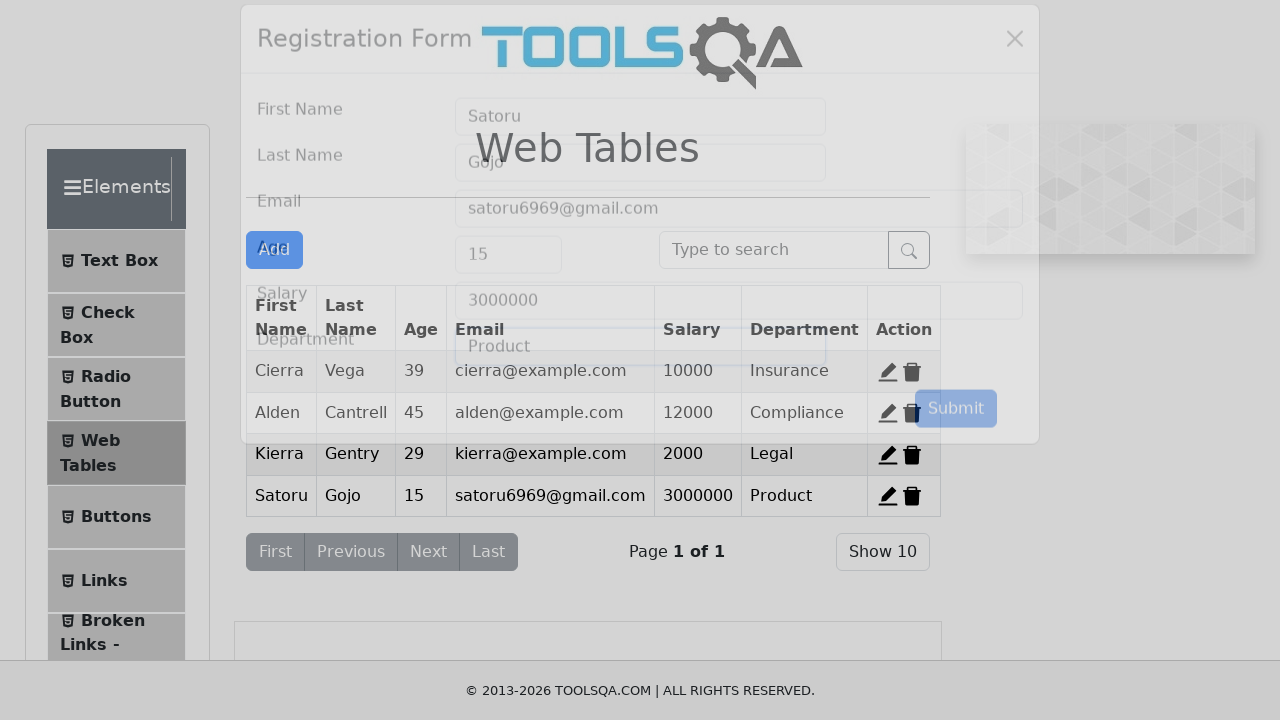

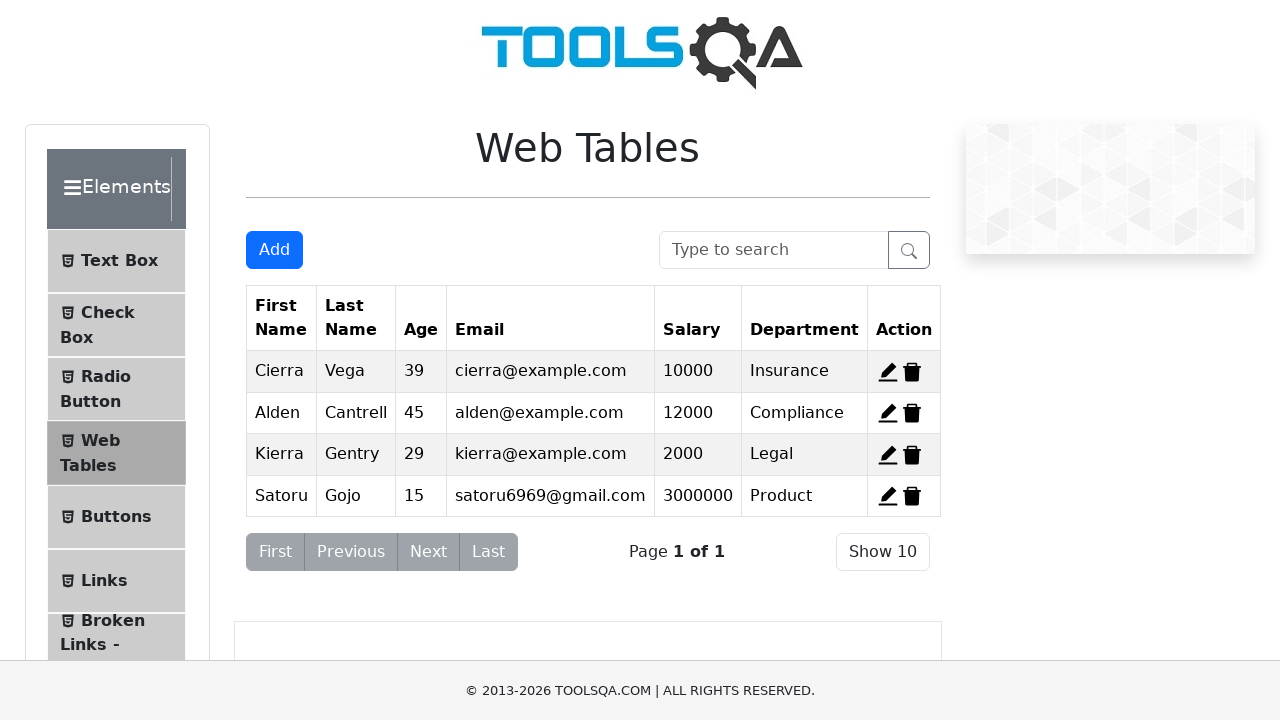